Navigates to documentation, scrolls to a section, opens an external link in a new tab, and verifies the navigation menu has 11 items

Starting URL: https://selenide.org/

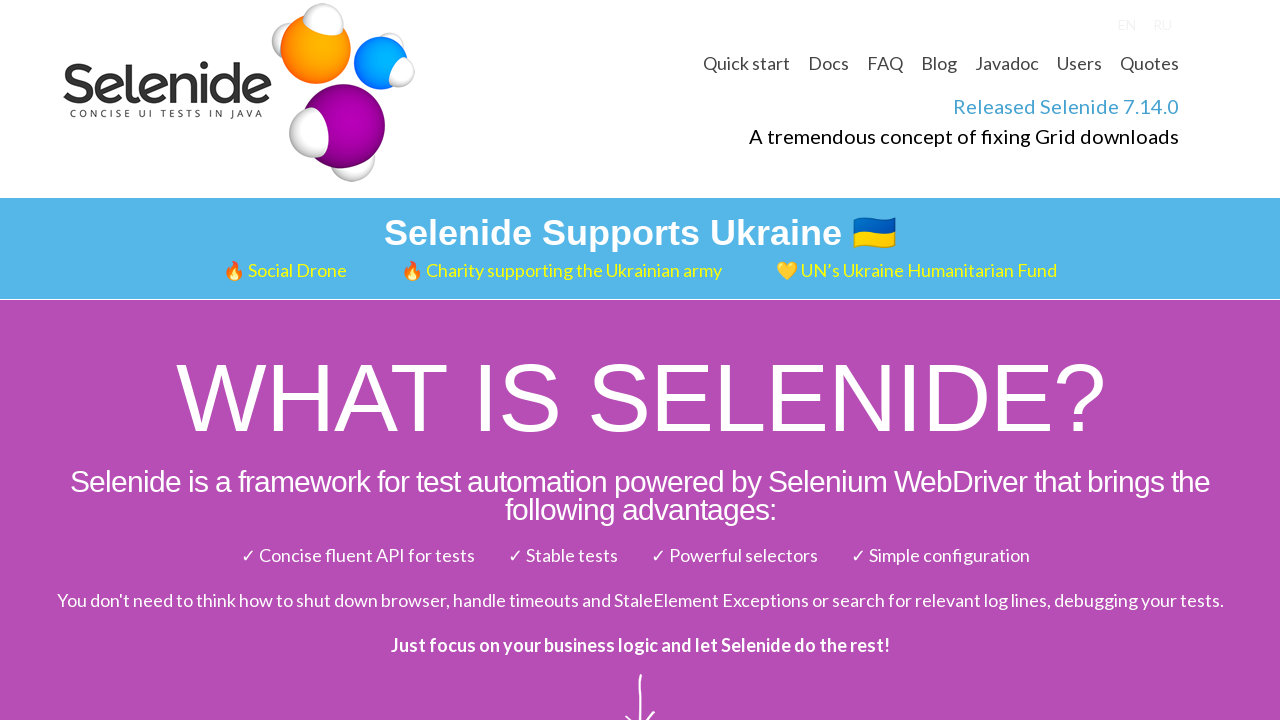

Clicked on Documentation link in header at (828, 63) on xpath=//header//a[@href='/documentation.html']
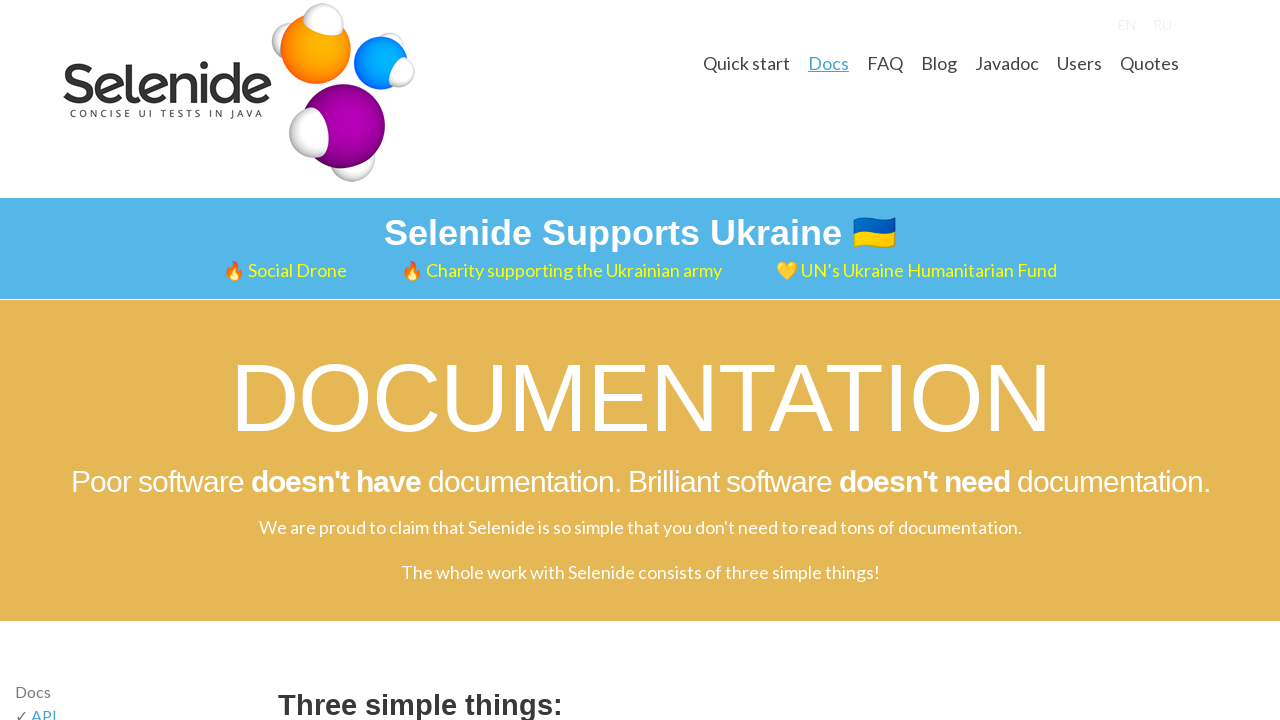

Scrolled to 'Use the power of IDE' section
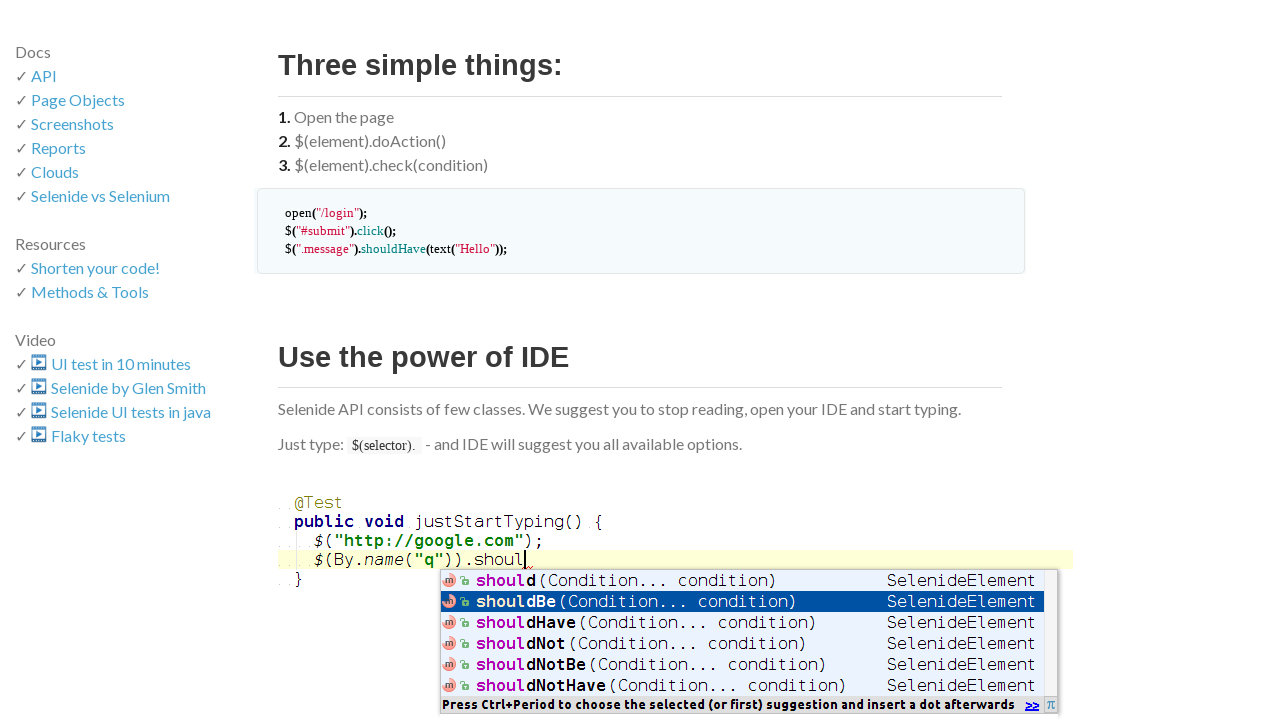

Clicked on Methods and Tools external link at (90, 291) on xpath=//a[@href='https://www.methodsandtools.com/tools/selenide.php']
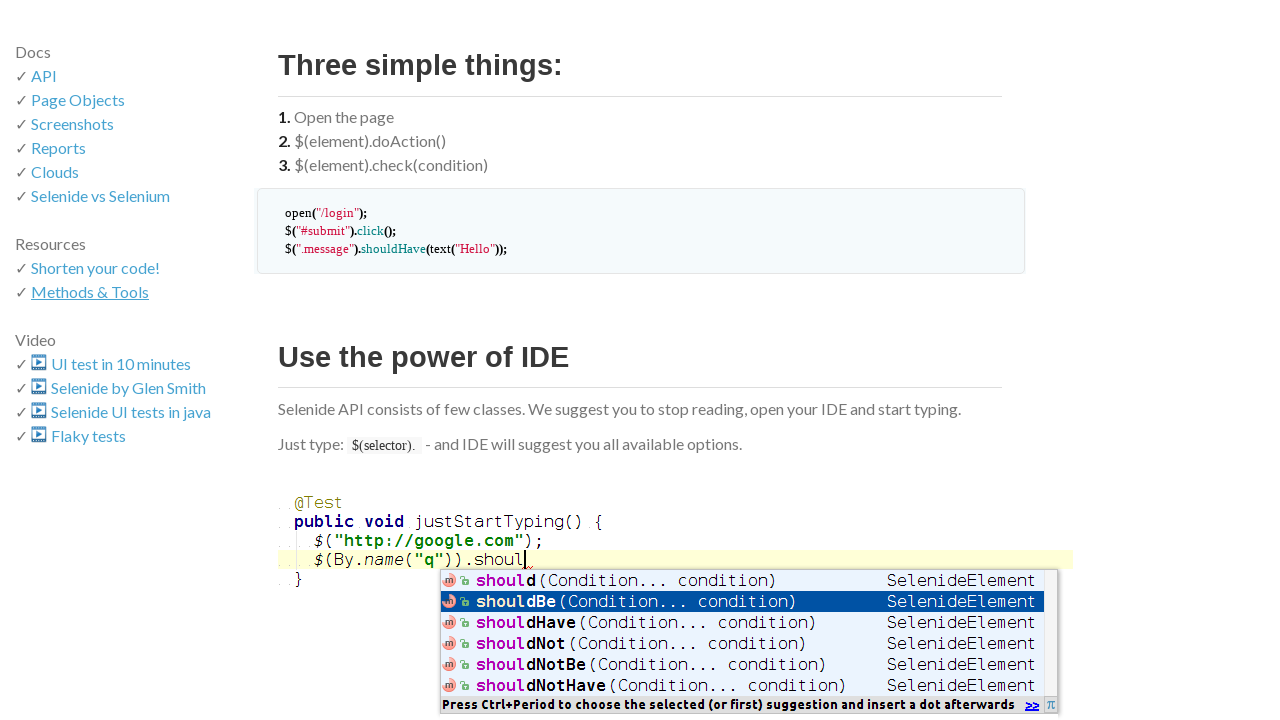

New tab loaded
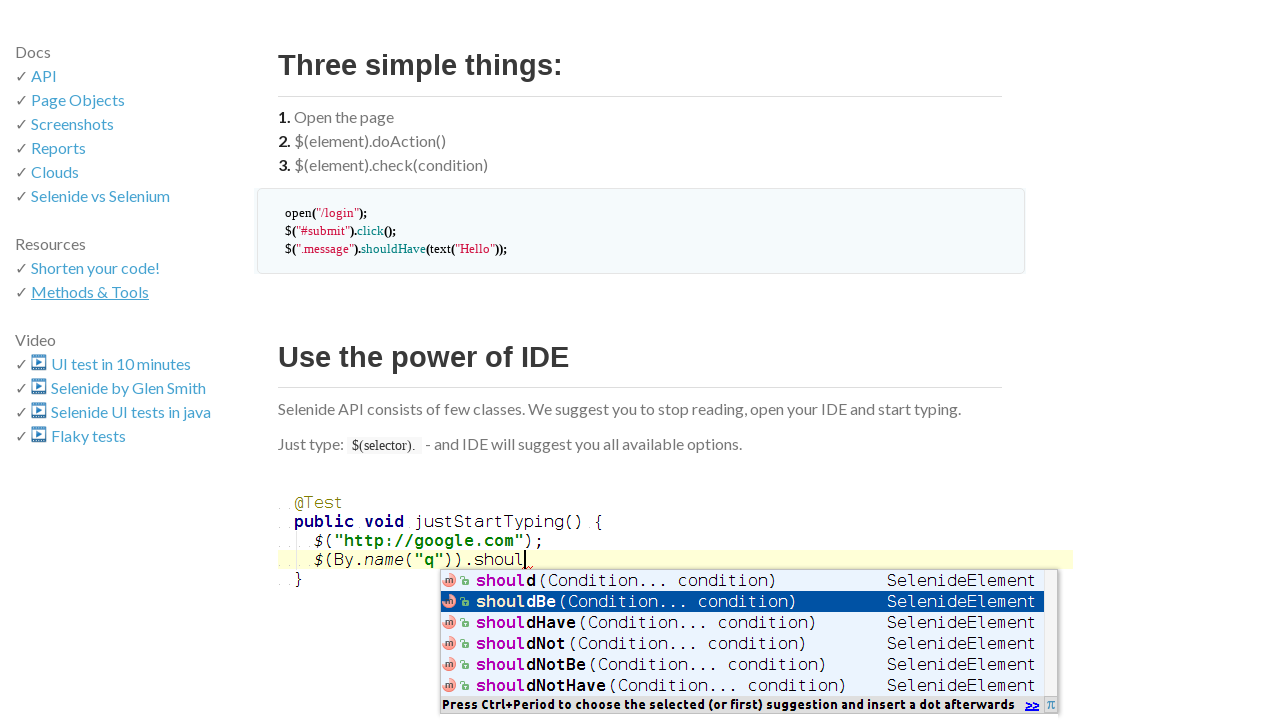

Verified navigation menu has 11 items
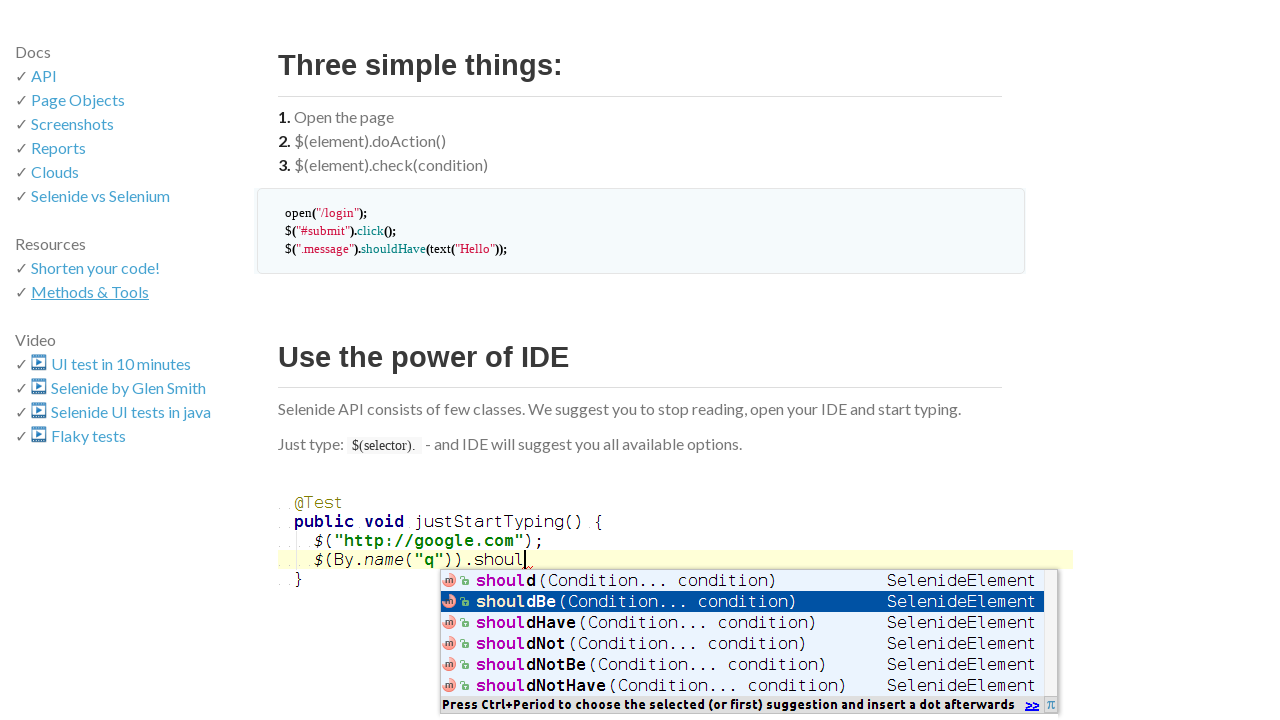

Verified URL is https://www.methodsandtools.com/tools/selenide.php
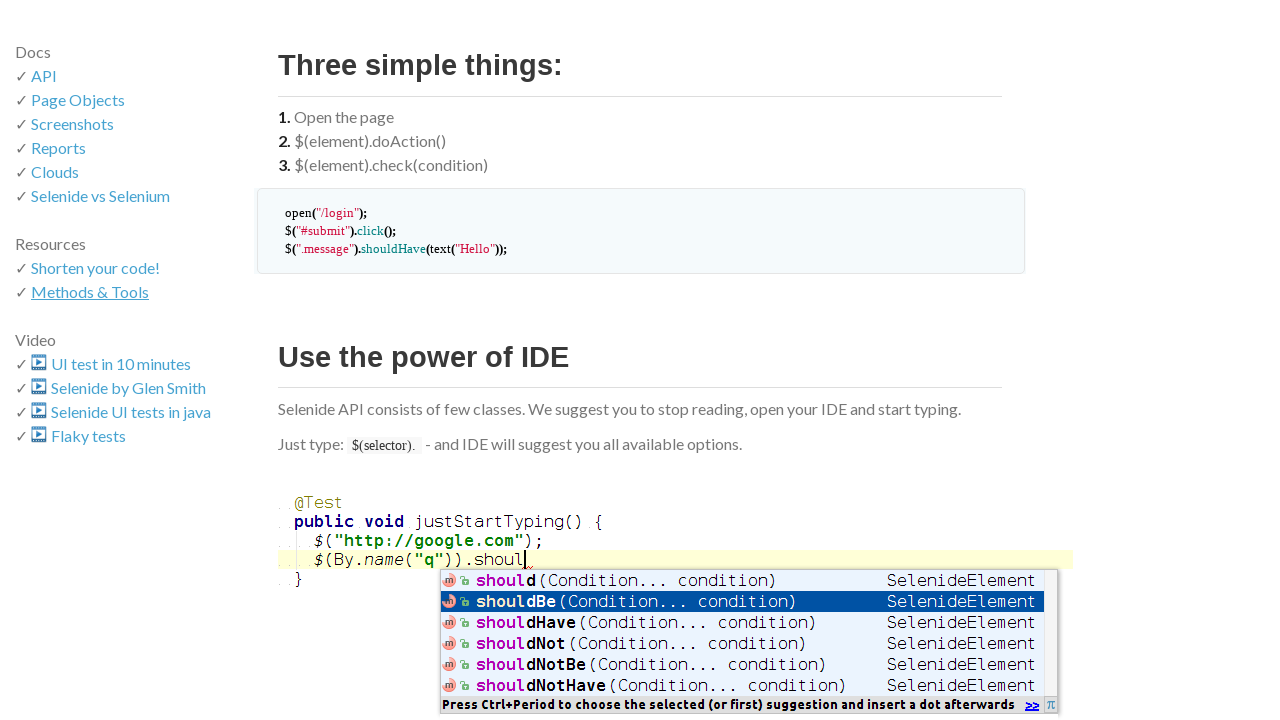

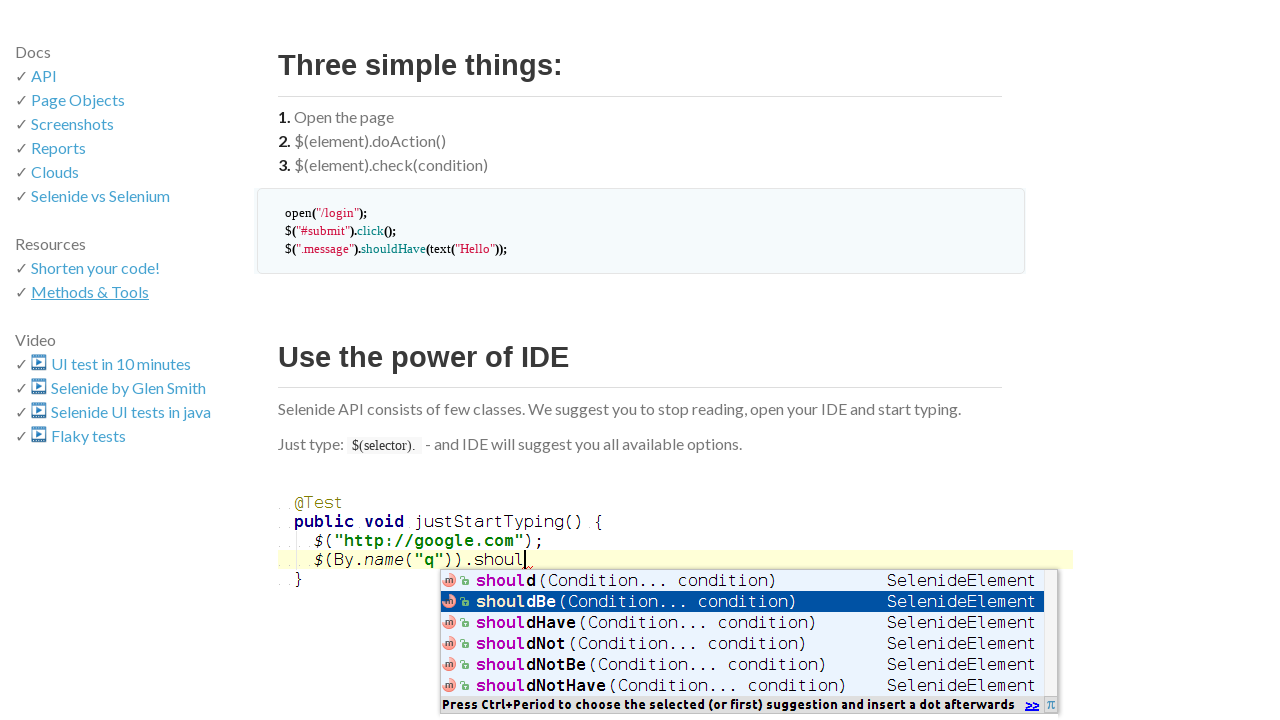